Tests hover functionality by hovering over the first avatar on the page and verifying that the hidden caption/user information becomes visible.

Starting URL: http://the-internet.herokuapp.com/hovers

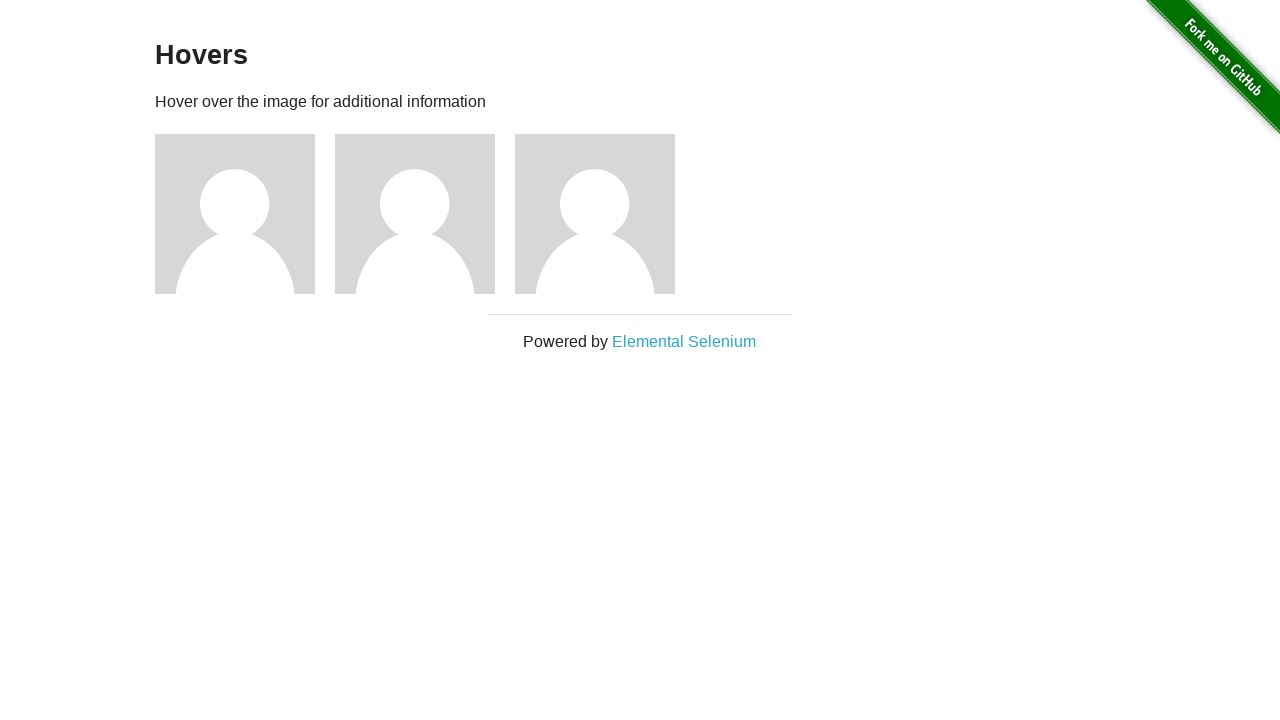

Located the first avatar figure element
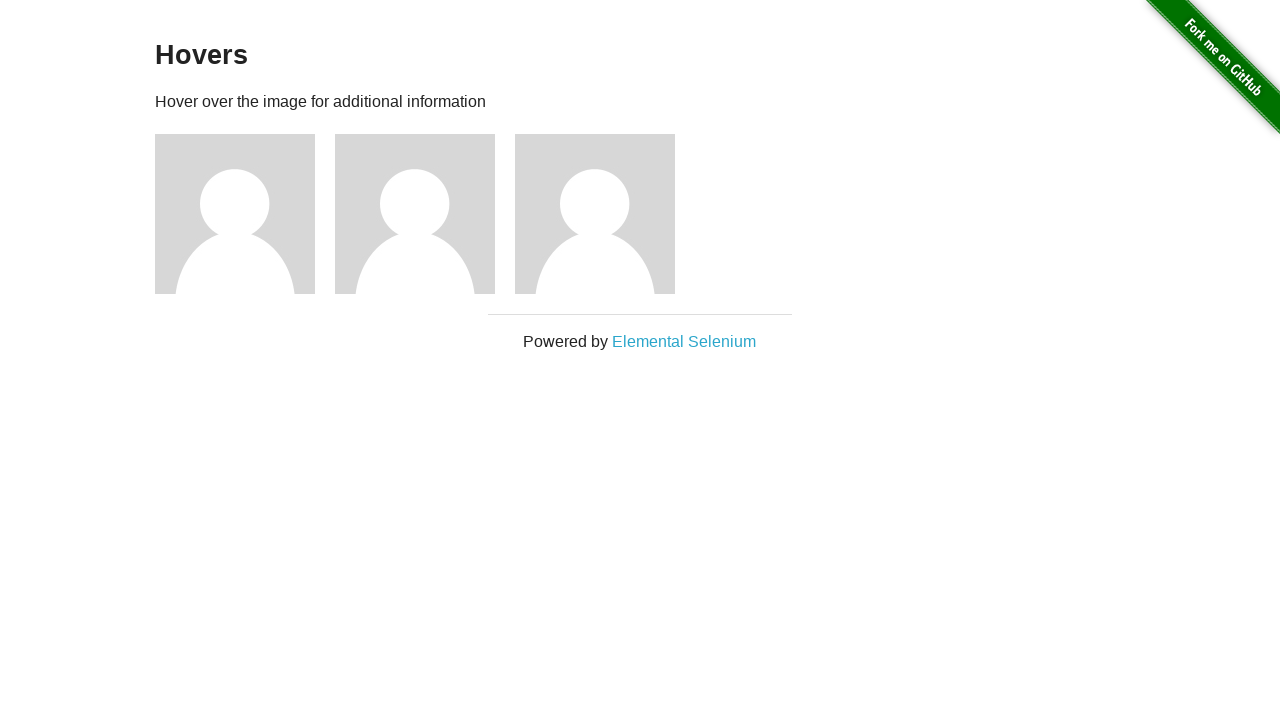

Hovered over the first avatar to trigger hover effect at (245, 214) on .figure >> nth=0
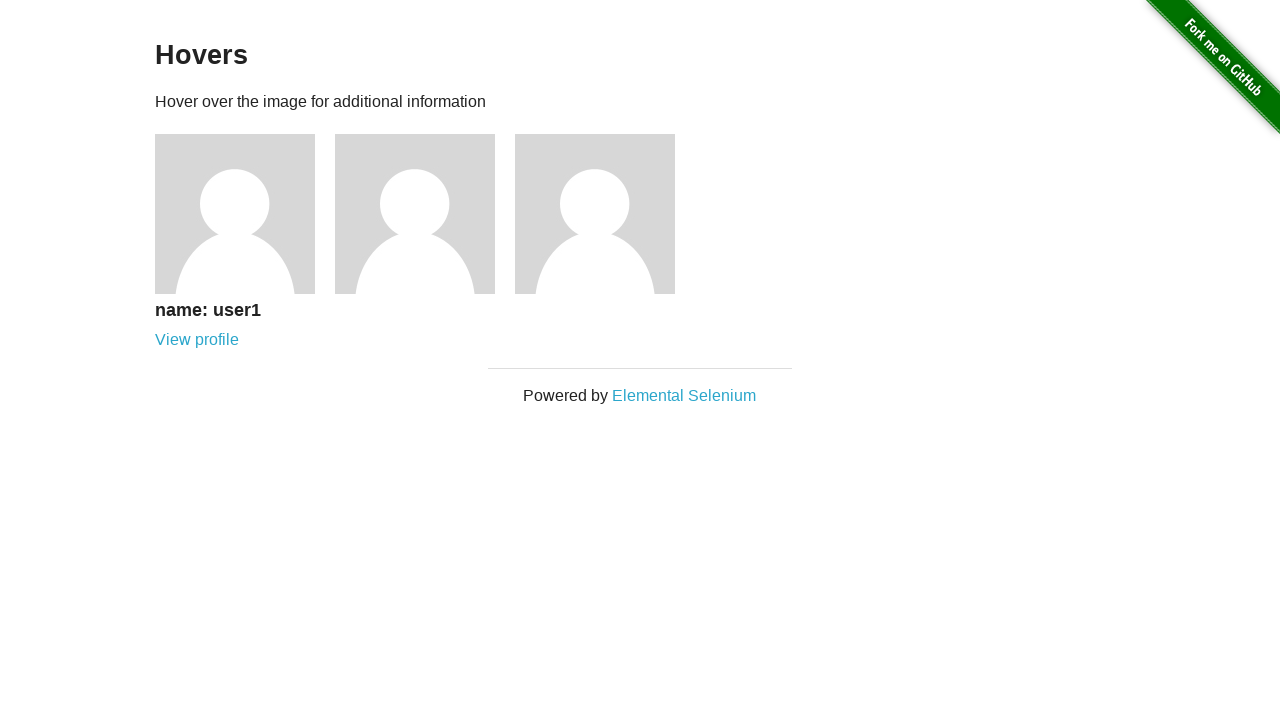

Located the caption element
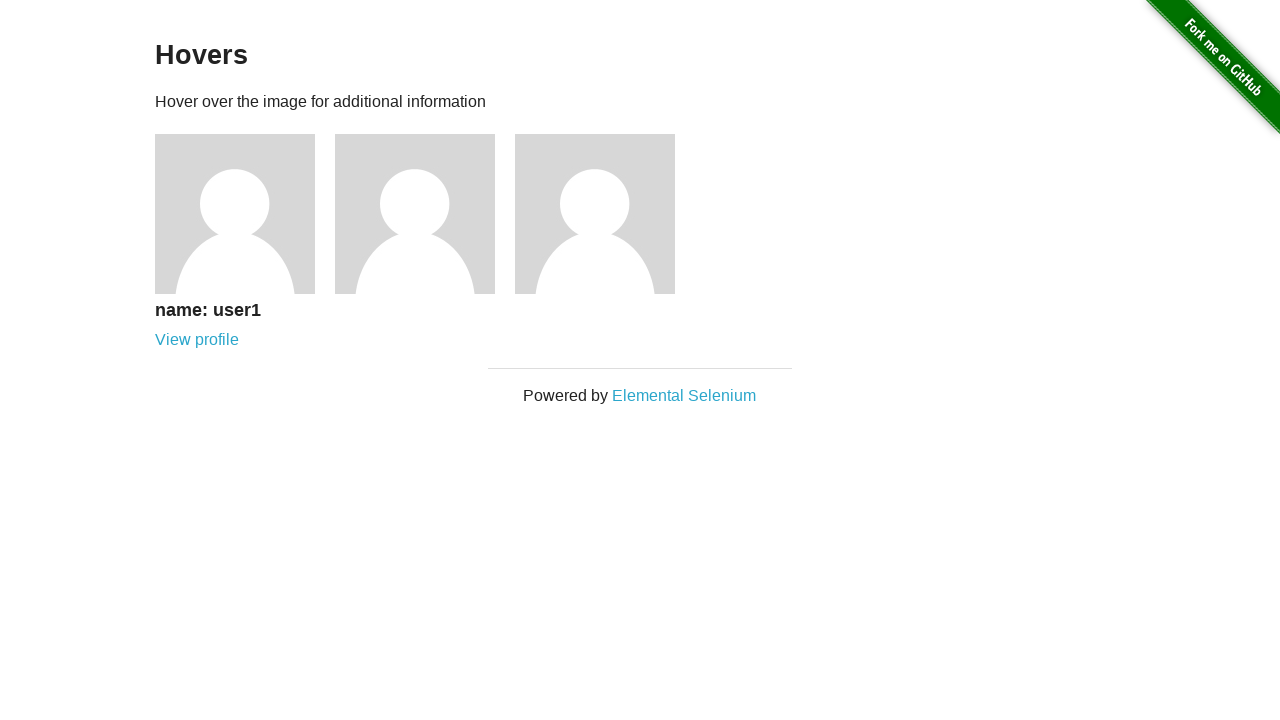

Verified that the caption is now visible after hovering
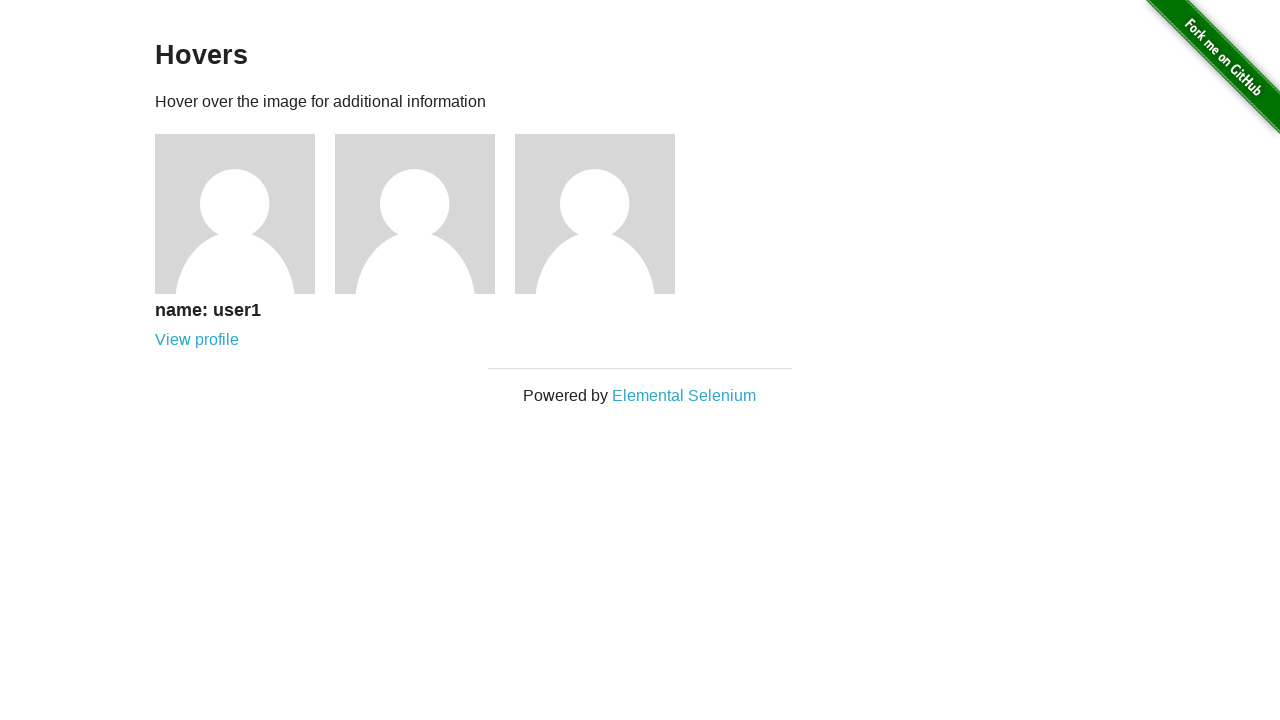

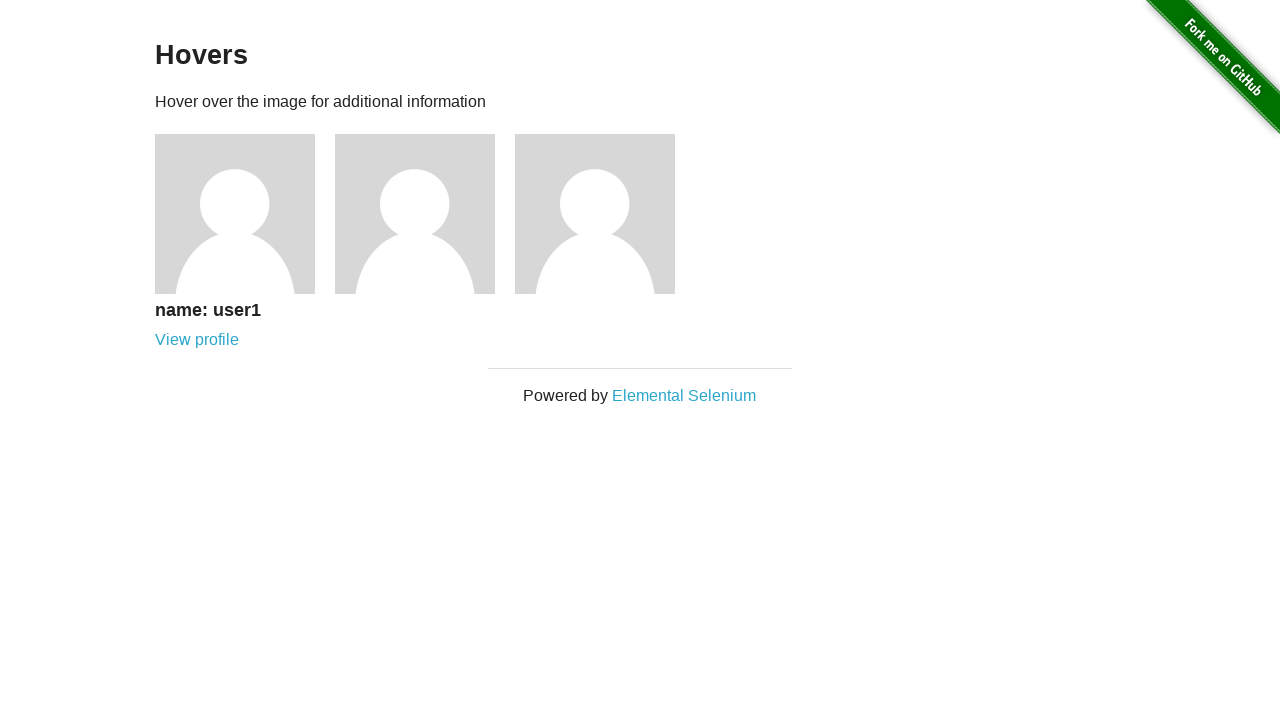